Tests country selection functionality on a ticket booking form by opening the dropdown, selecting a random country from the list, and verifying the selection

Starting URL: https://www.dummyticket.com/dummy-ticket-for-visa-application/

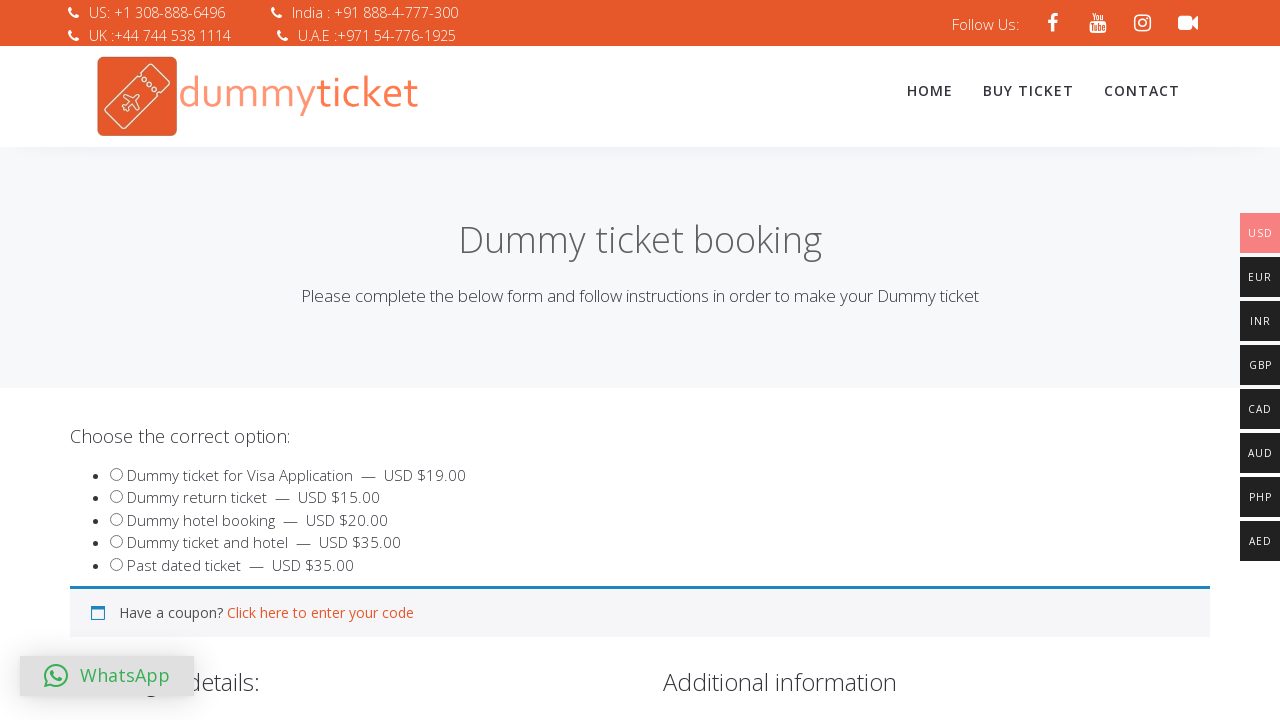

Clicked on country dropdown to open it at (344, 360) on #select2-billing_country-container
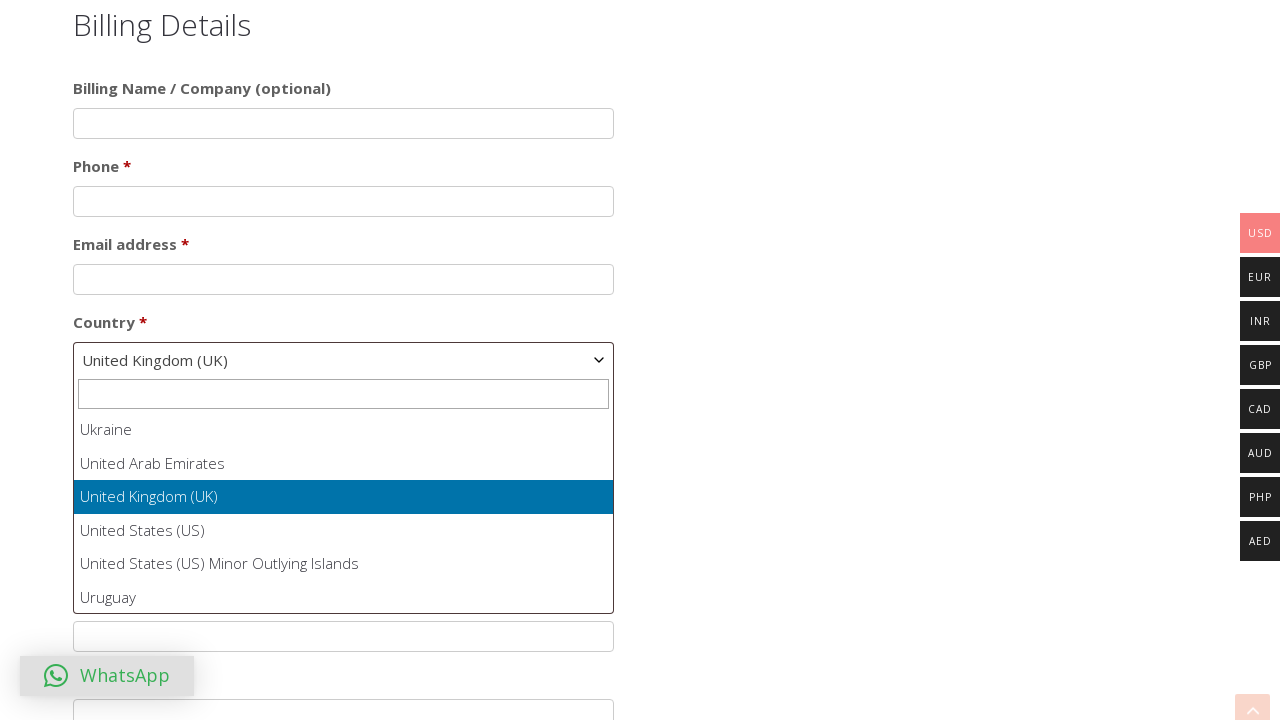

Country list became visible
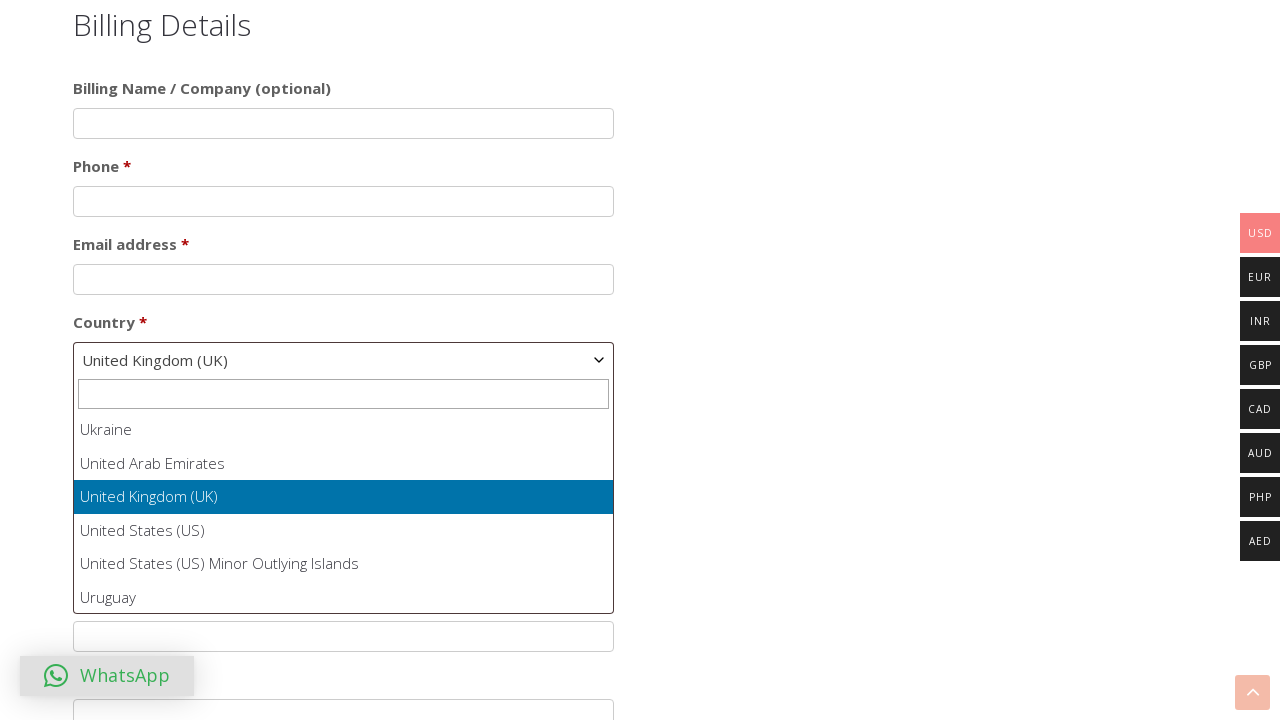

Retrieved all country options from dropdown
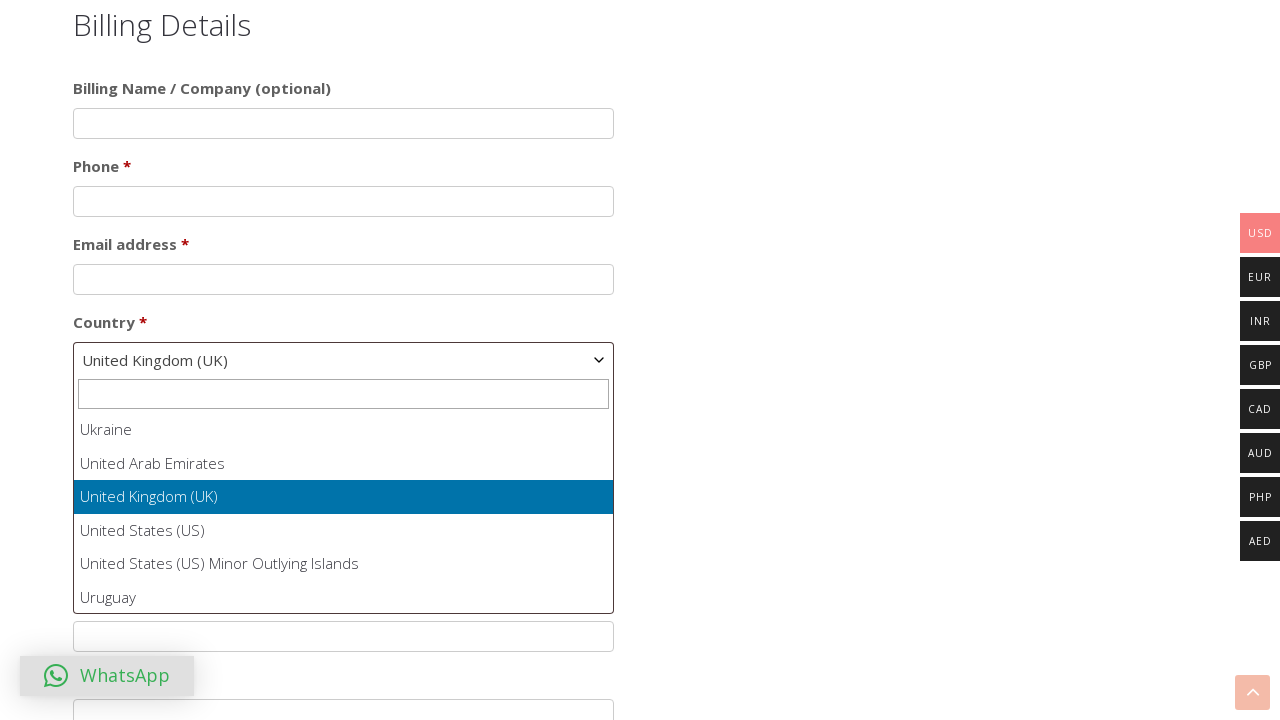

Selected random country: Comoros at (344, 512) on xpath=//*[@id='select2-billing_country-results']/li >> nth=50
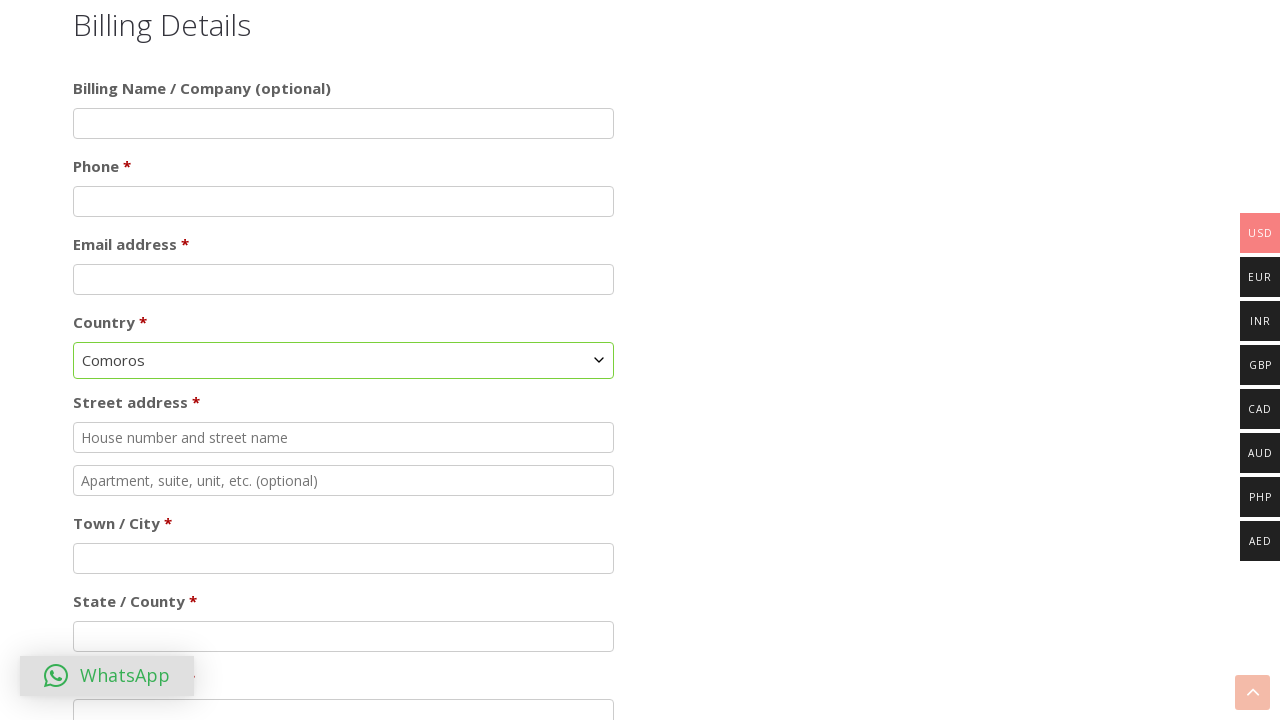

Verified that 'Comoros' appears in the dropdown container
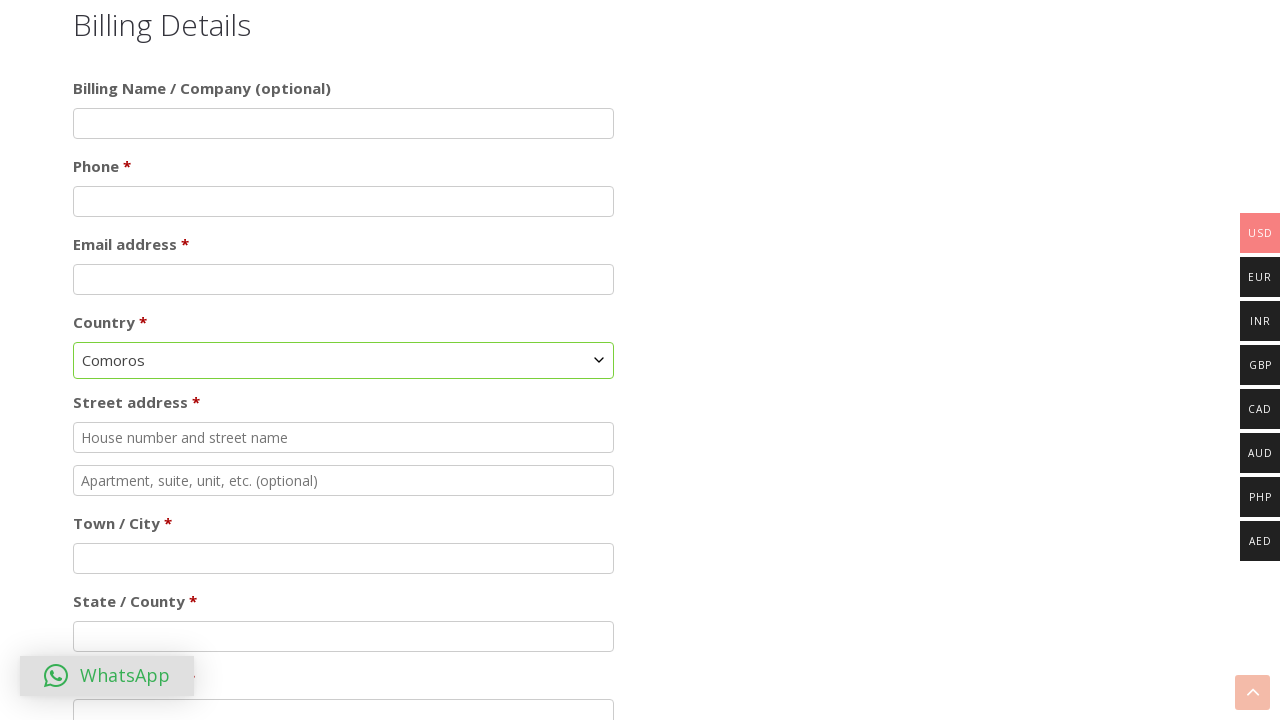

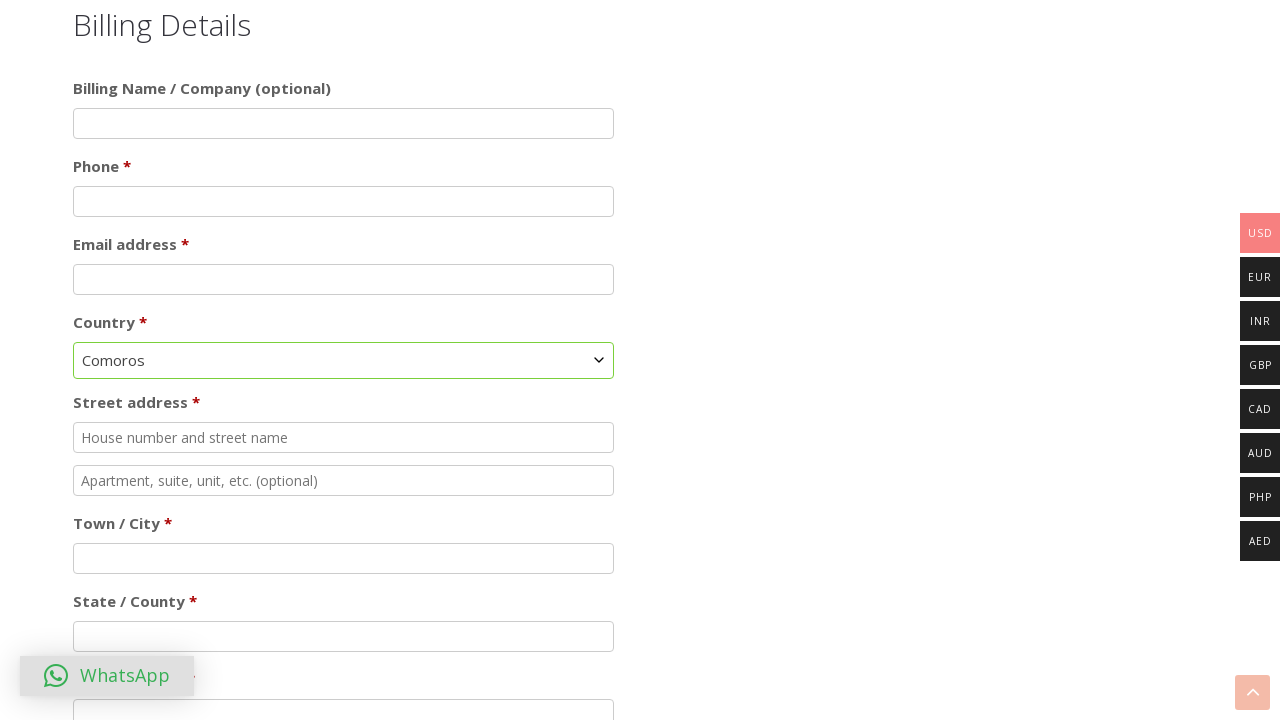